Tests window handling by navigating to IRCTC Tourism website, clicking on the "Bus Tickets" link which opens a new tab, and switching to that new tab.

Starting URL: https://www.irctctourism.com/

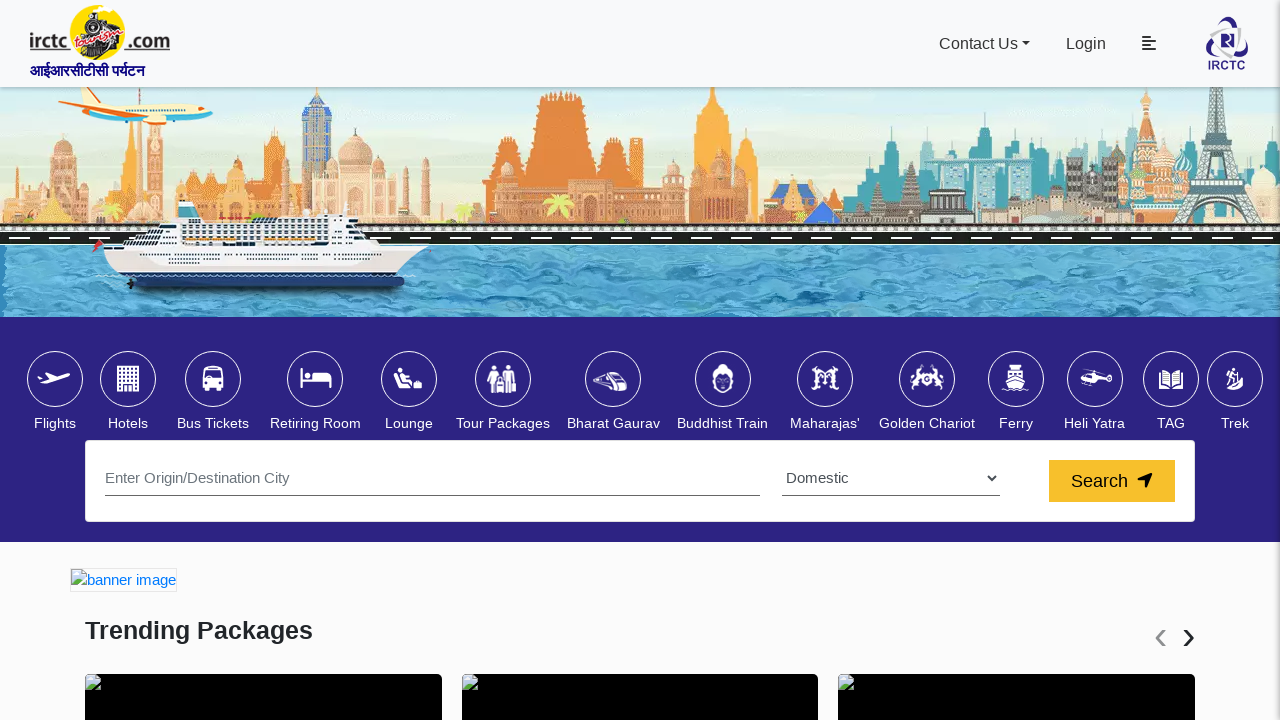

Clicked on 'Bus Tickets' link to open new tab at (213, 424) on text=Bus Tickets
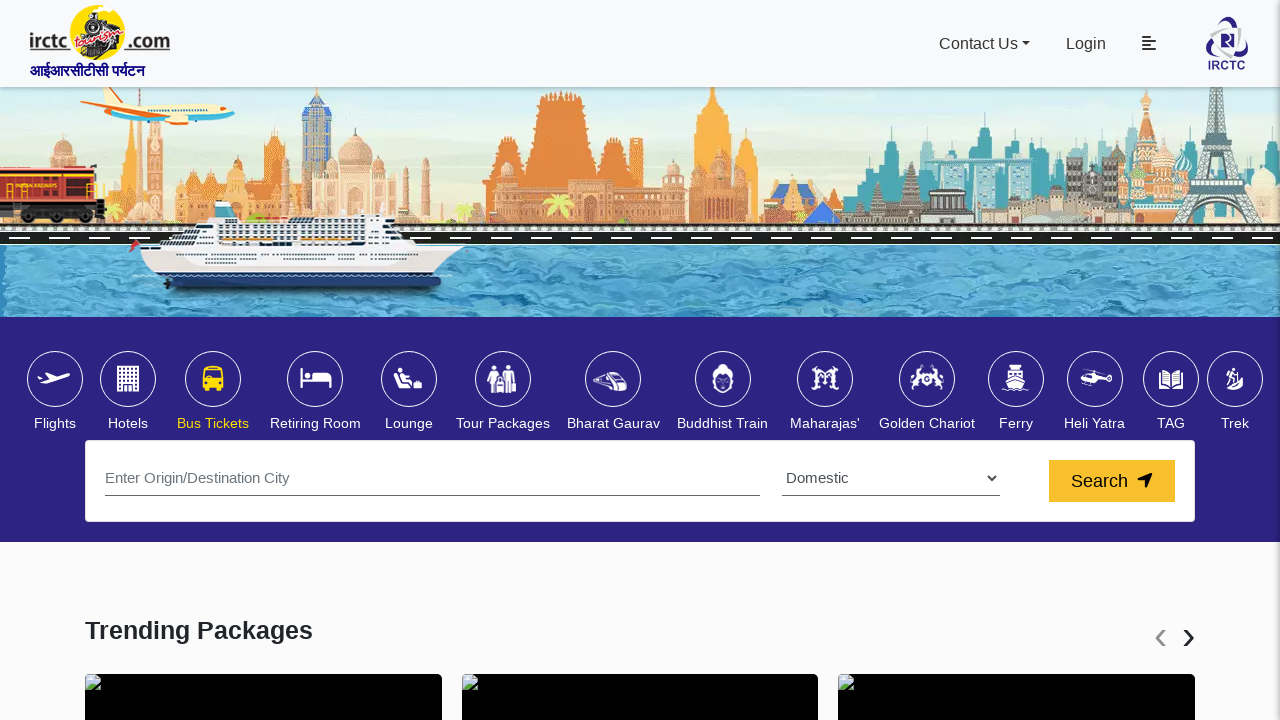

Successfully captured the new page/tab that was opened
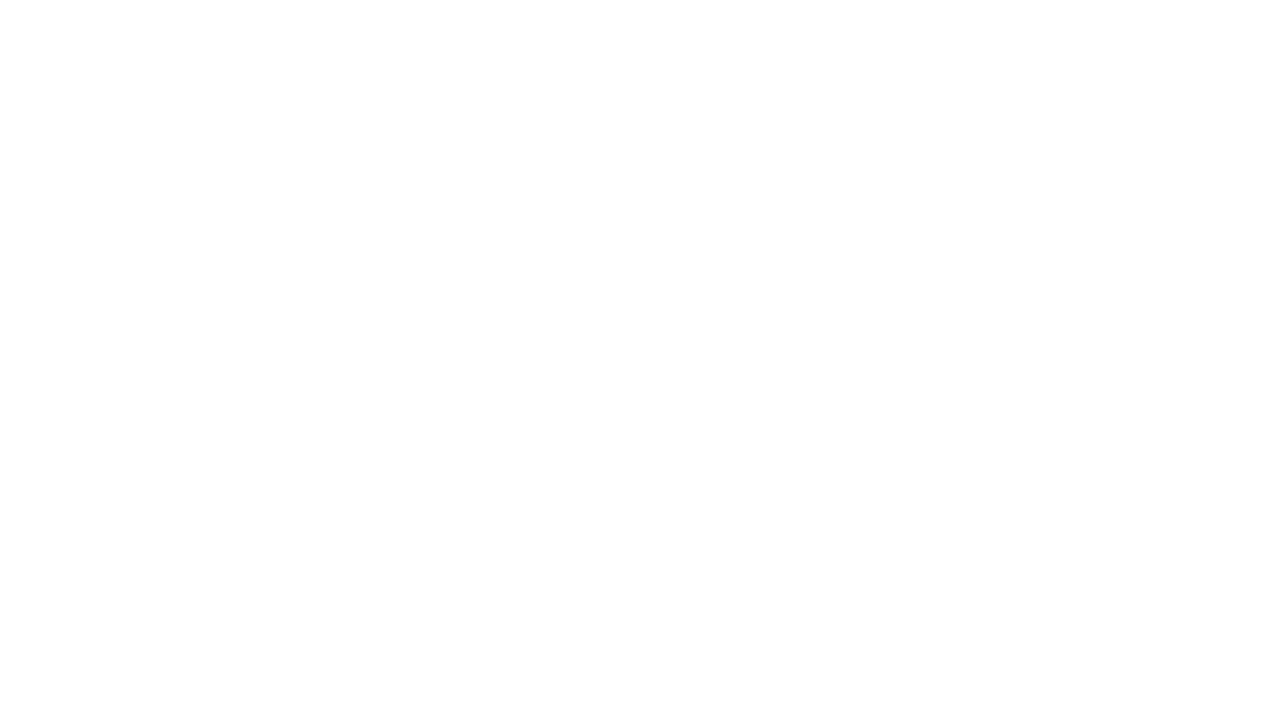

New page finished loading
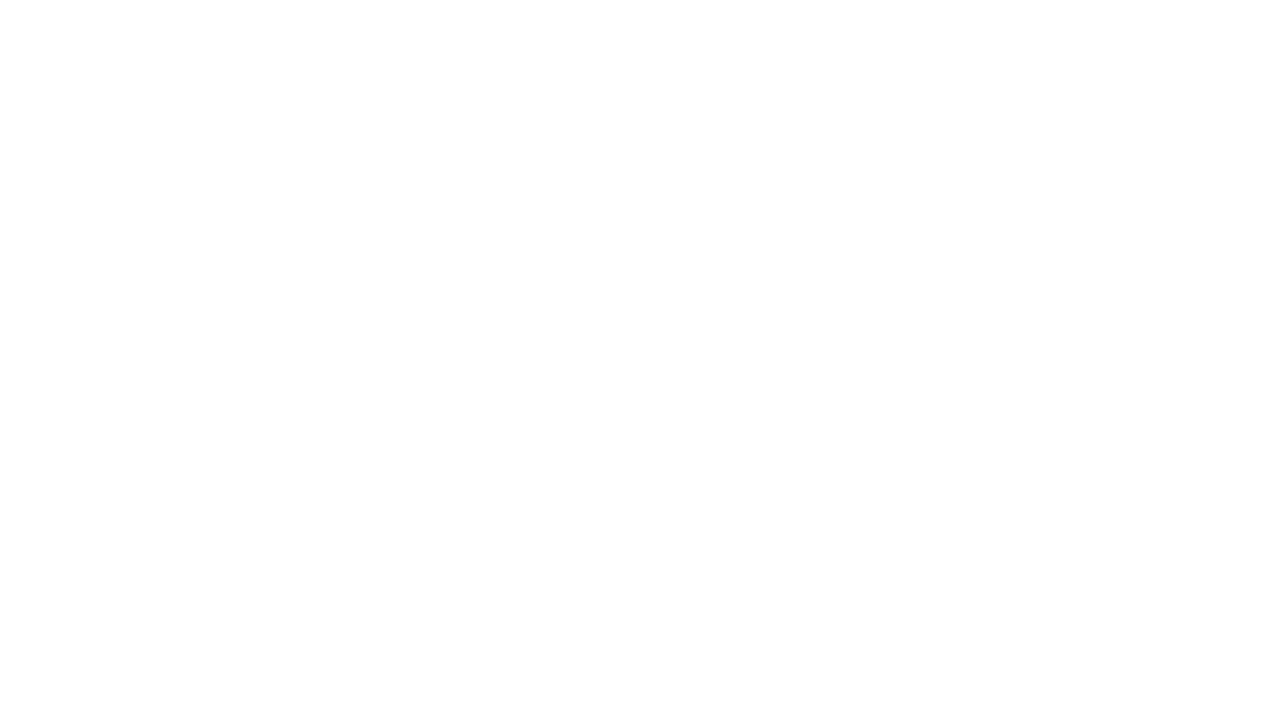

Retrieved new page title: 
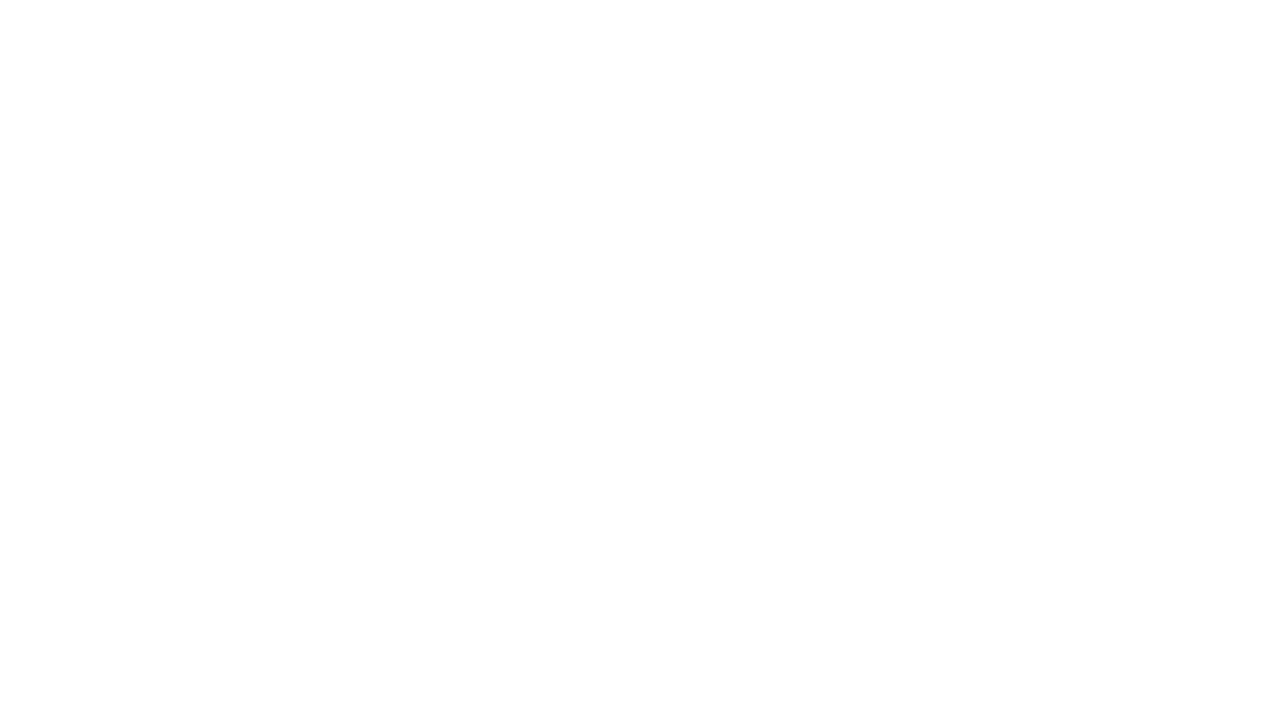

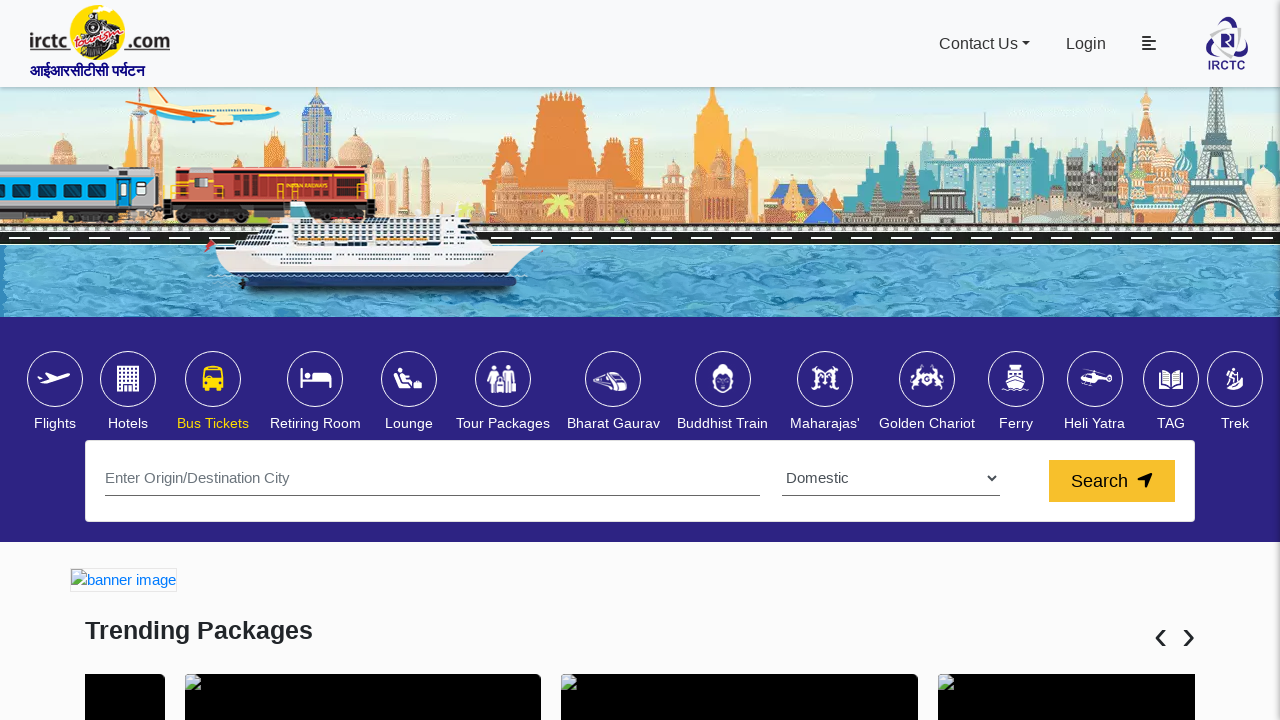